Tests iframe switching and JavaScript prompt alert handling by navigating to a W3Schools tryit page, switching to the result iframe, clicking the "Try it" button, entering a name in the prompt alert, and verifying the result text.

Starting URL: https://www.w3schools.com/js/tryit.asp?filename=tryjs_prompt

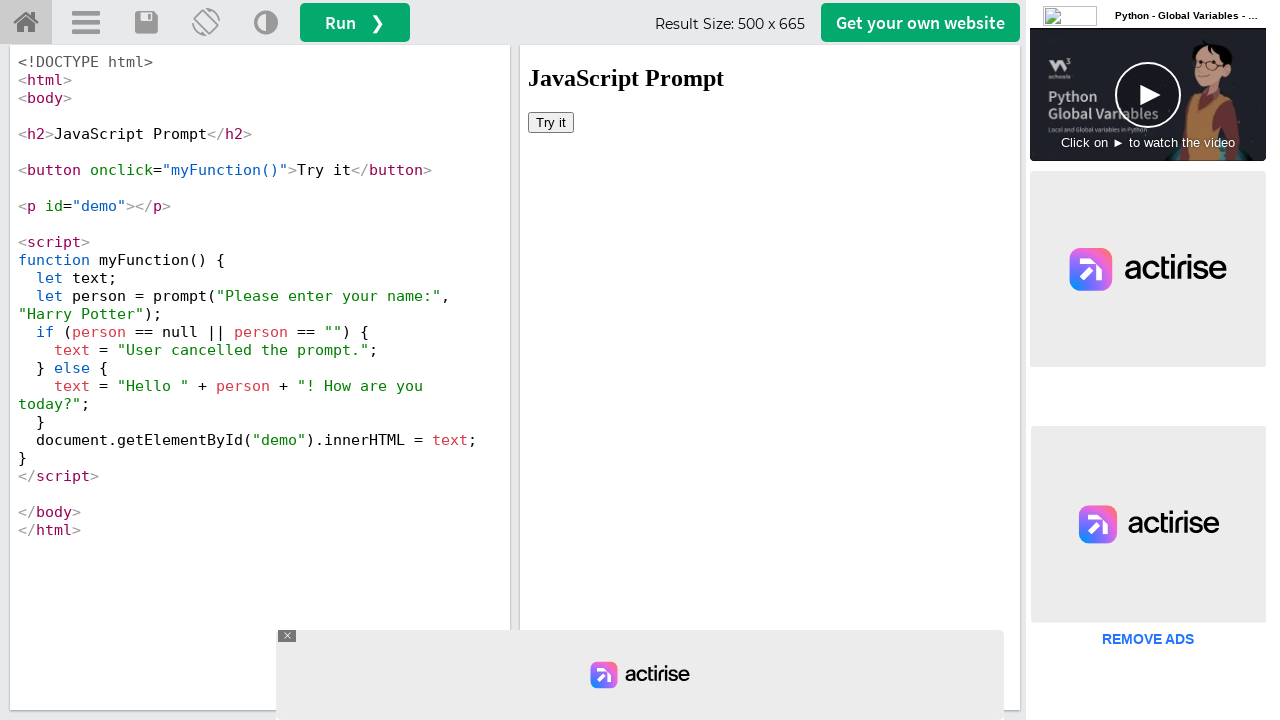

Navigated to W3Schools tryit page with prompt example
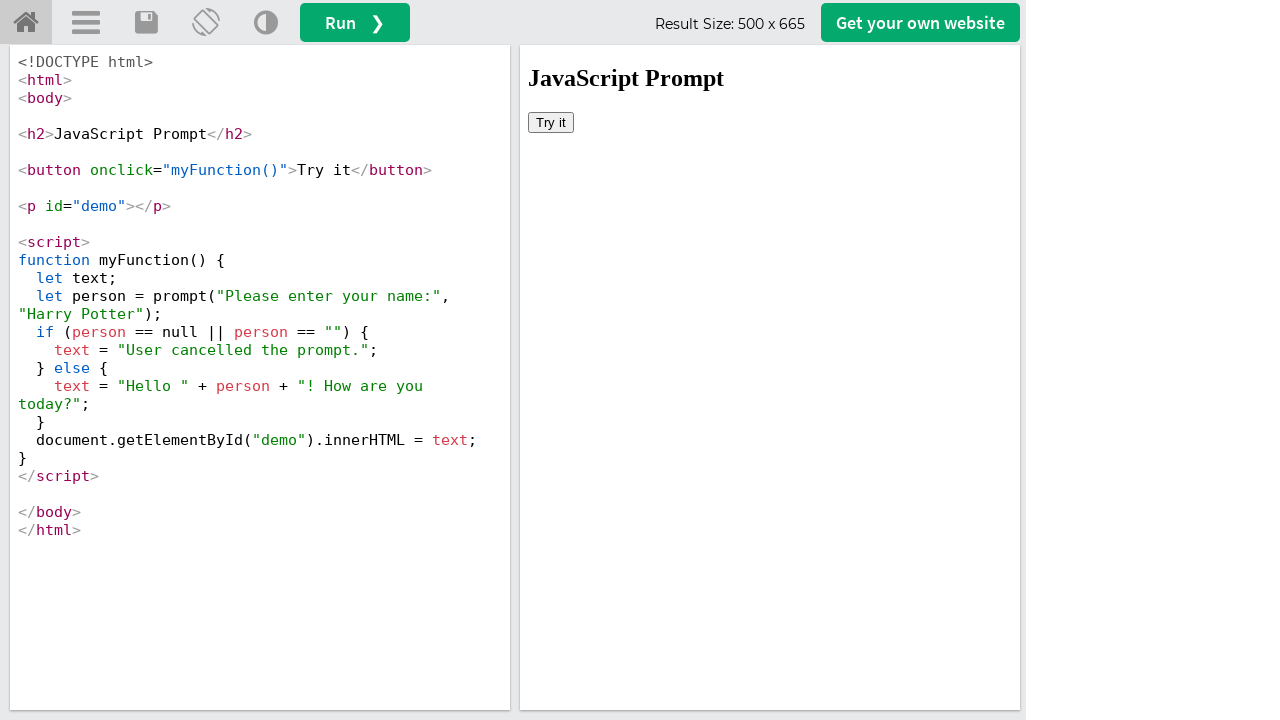

Located the result iframe
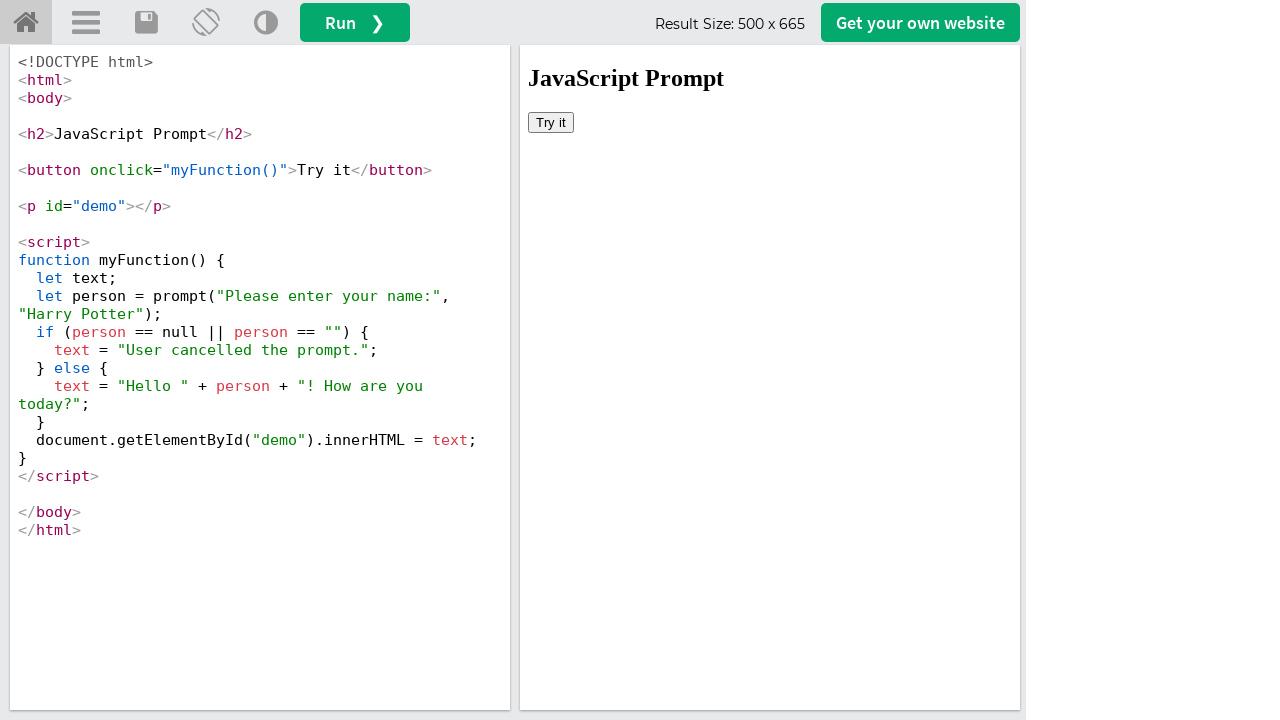

Clicked the 'Try it' button inside the iframe at (551, 122) on #iframeResult >> internal:control=enter-frame >> xpath=//button[text()='Try it']
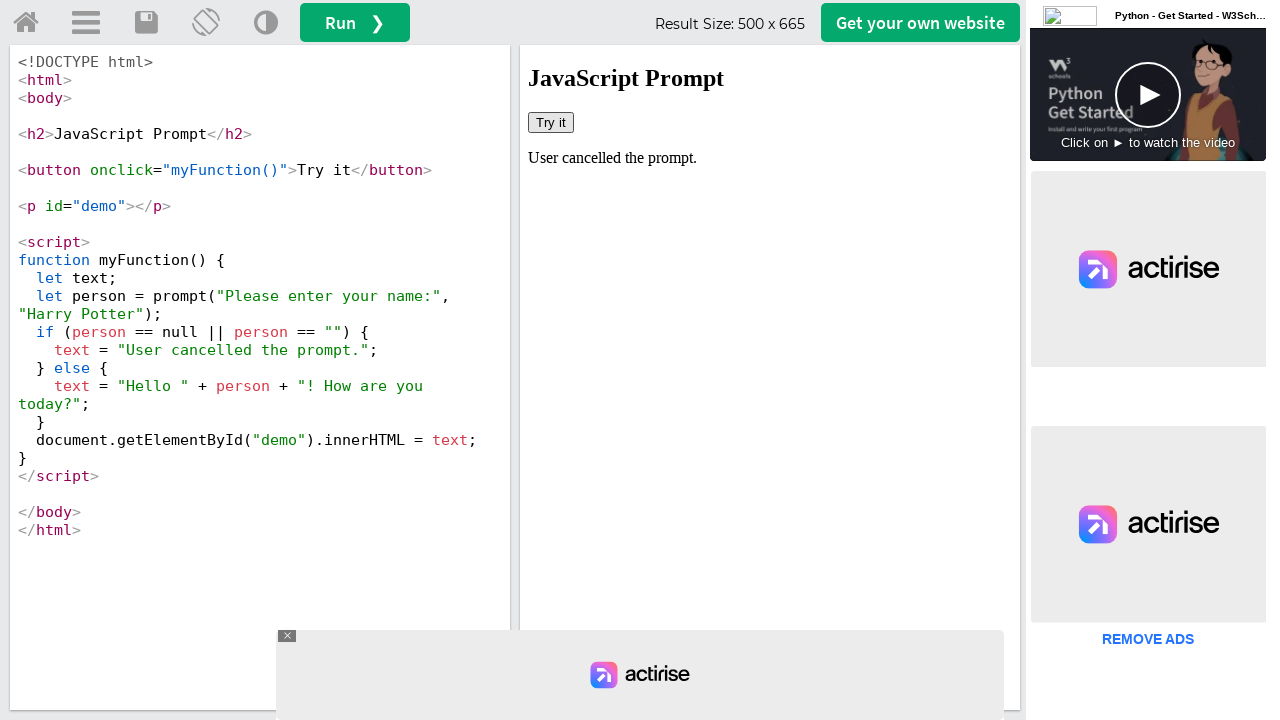

Set up dialog handler to accept prompt with 'Marcus'
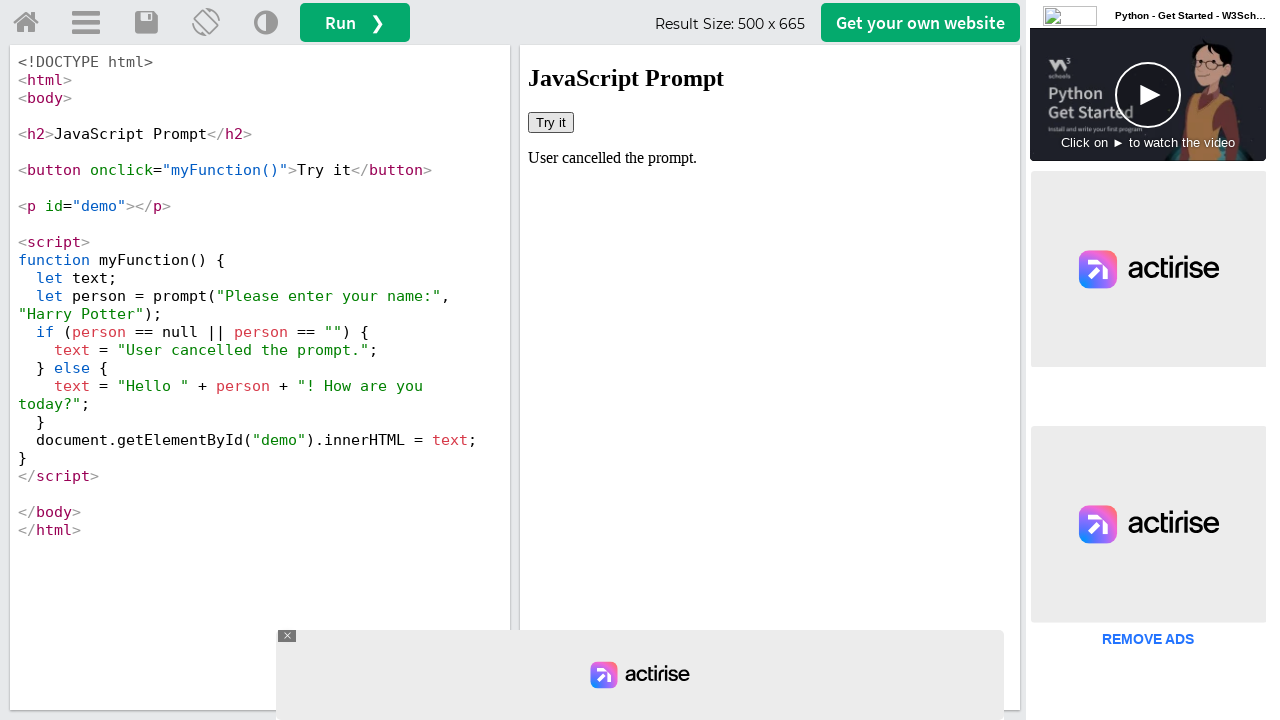

Configured once-only dialog handler
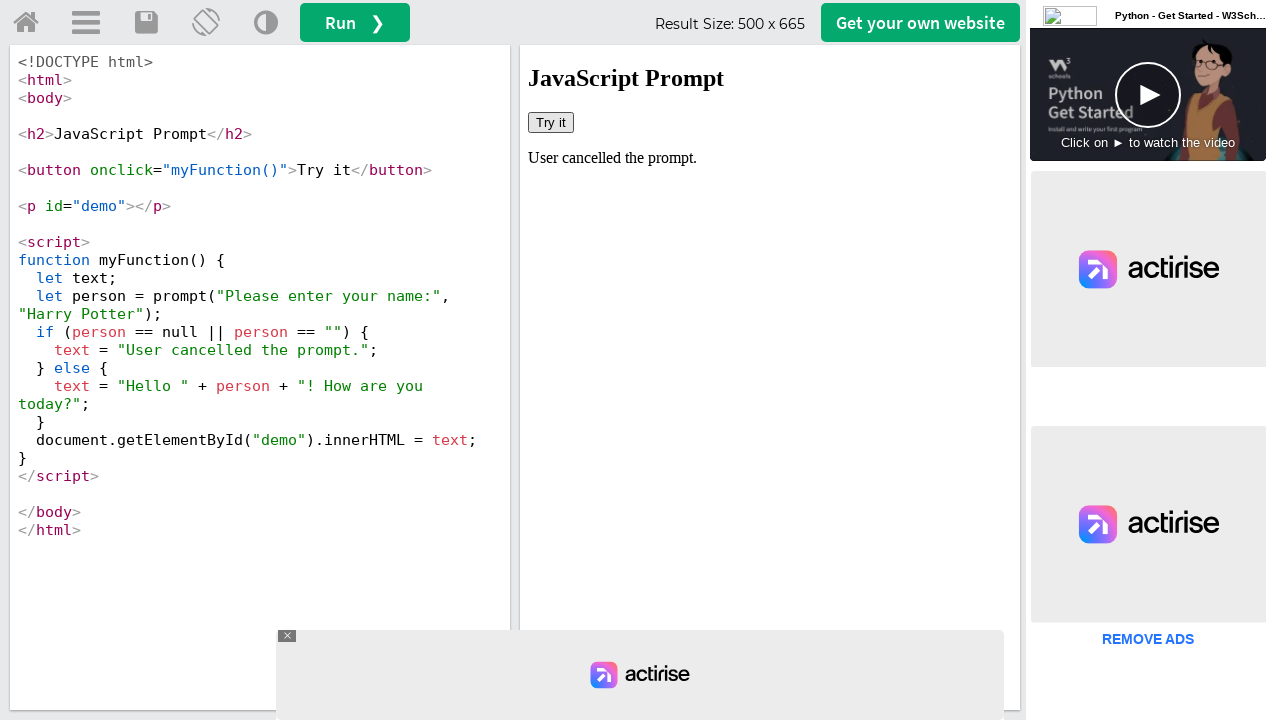

Clicked 'Try it' button to trigger the prompt alert at (551, 122) on #iframeResult >> internal:control=enter-frame >> xpath=//button[text()='Try it']
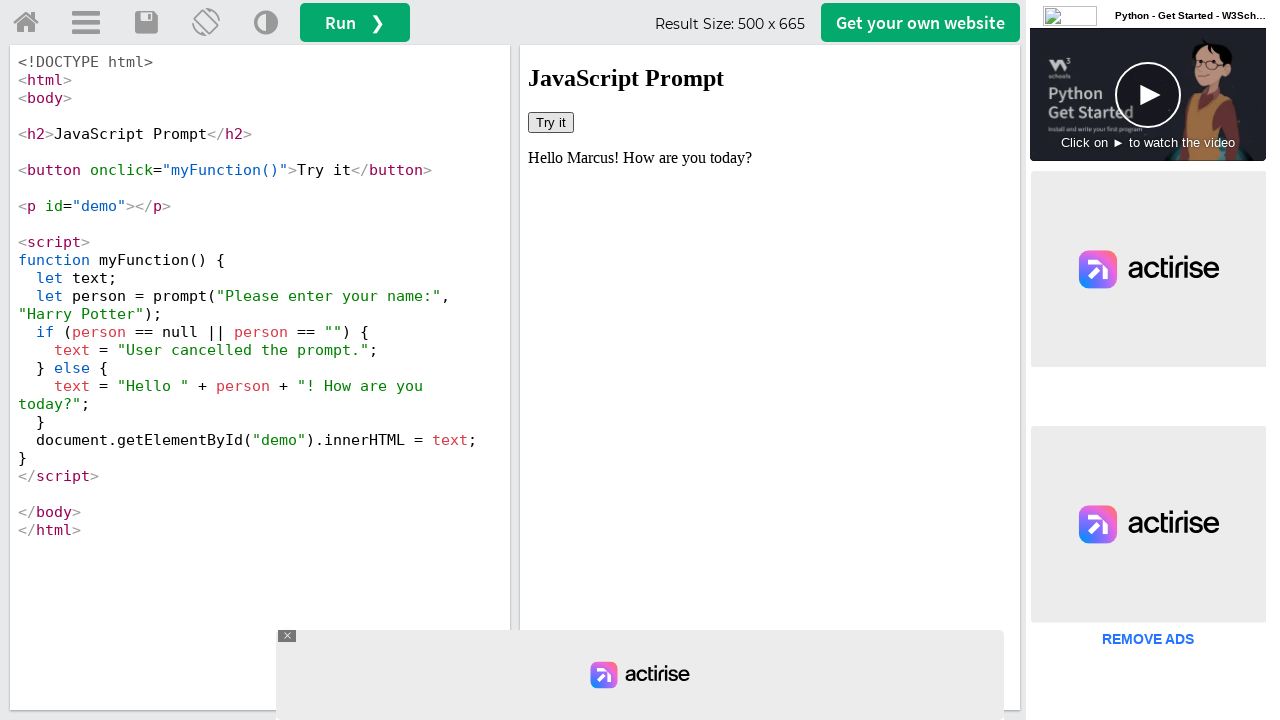

Waited for result text to appear in demo paragraph
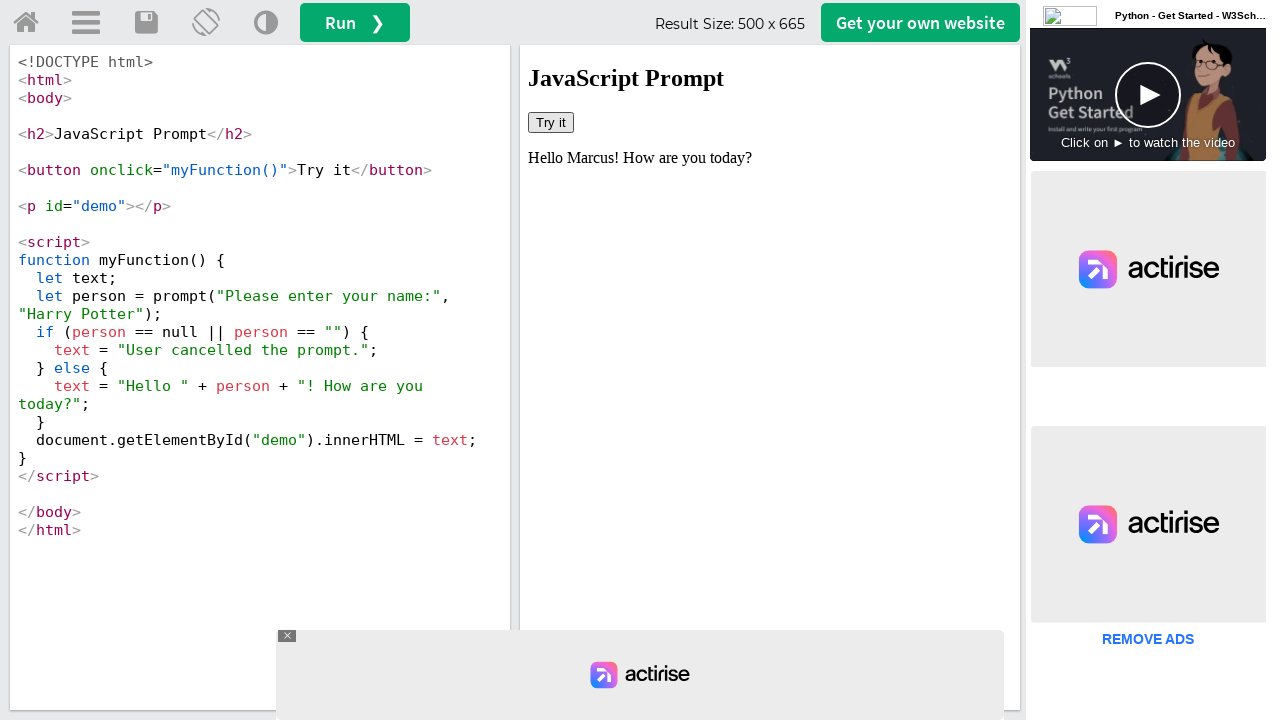

Retrieved result text: 'Hello Marcus! How are you today?'
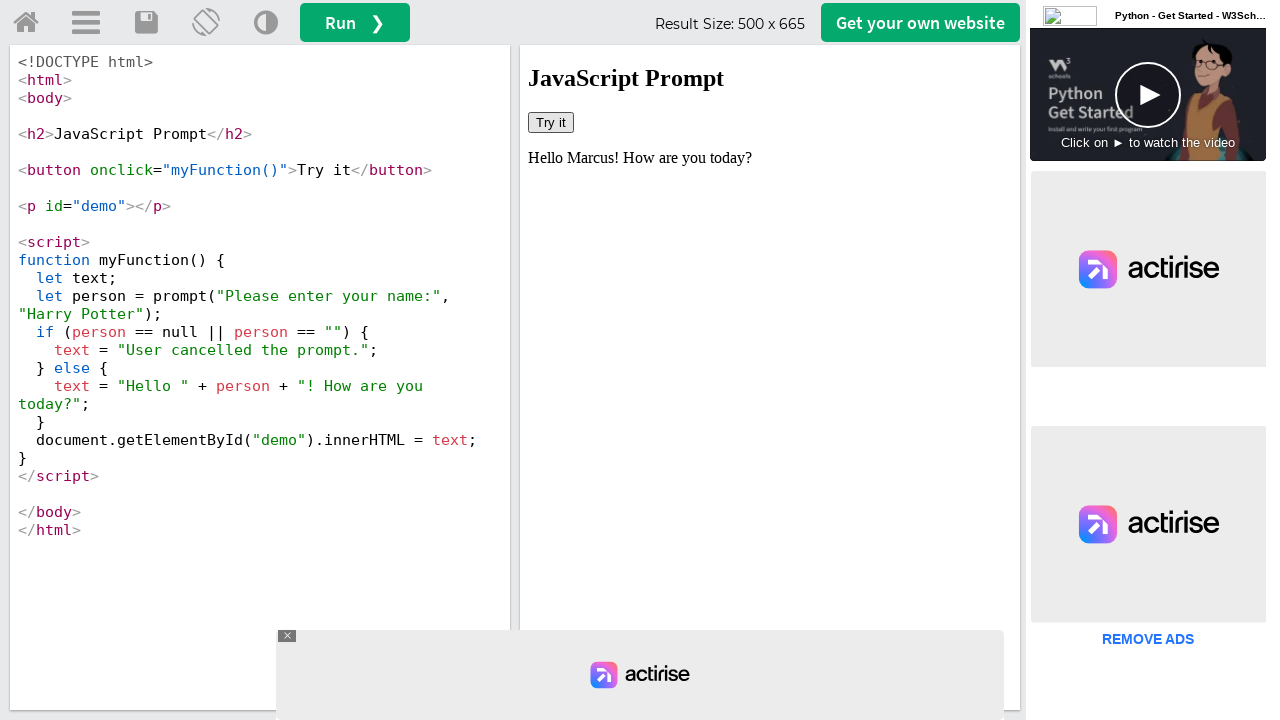

Printed result text to console
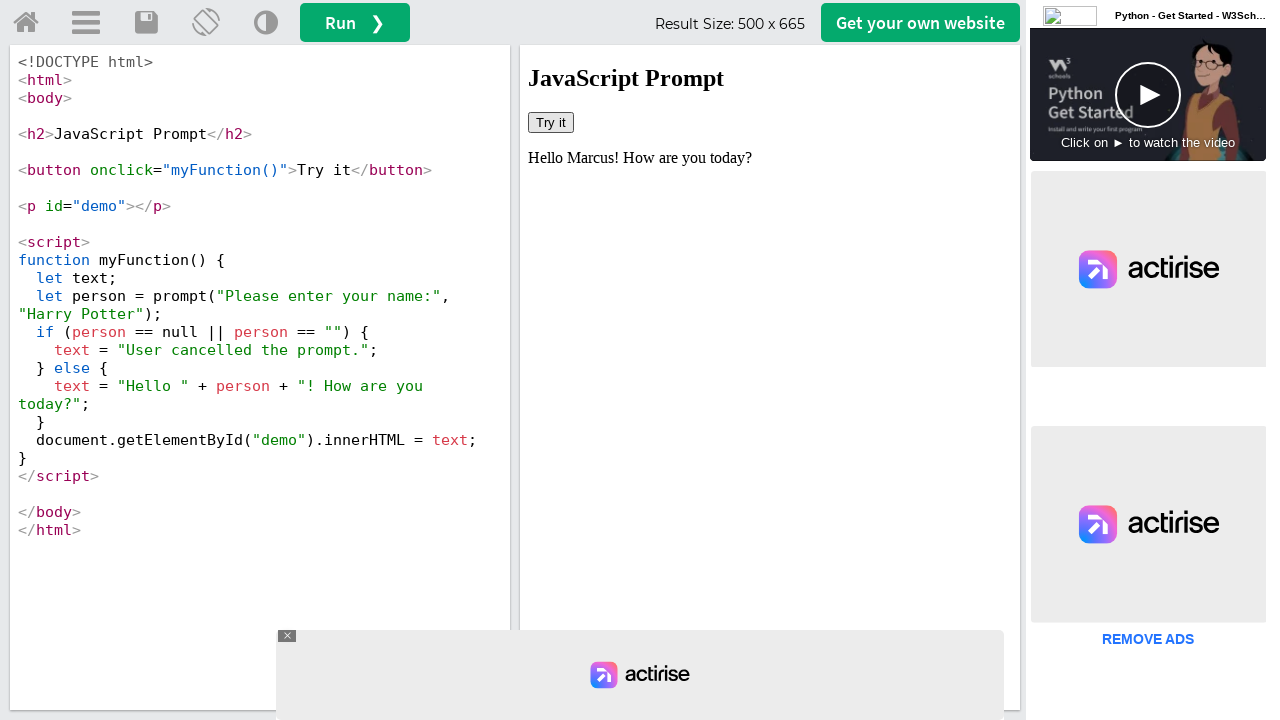

Retrieved page title: 'W3Schools Tryit Editor'
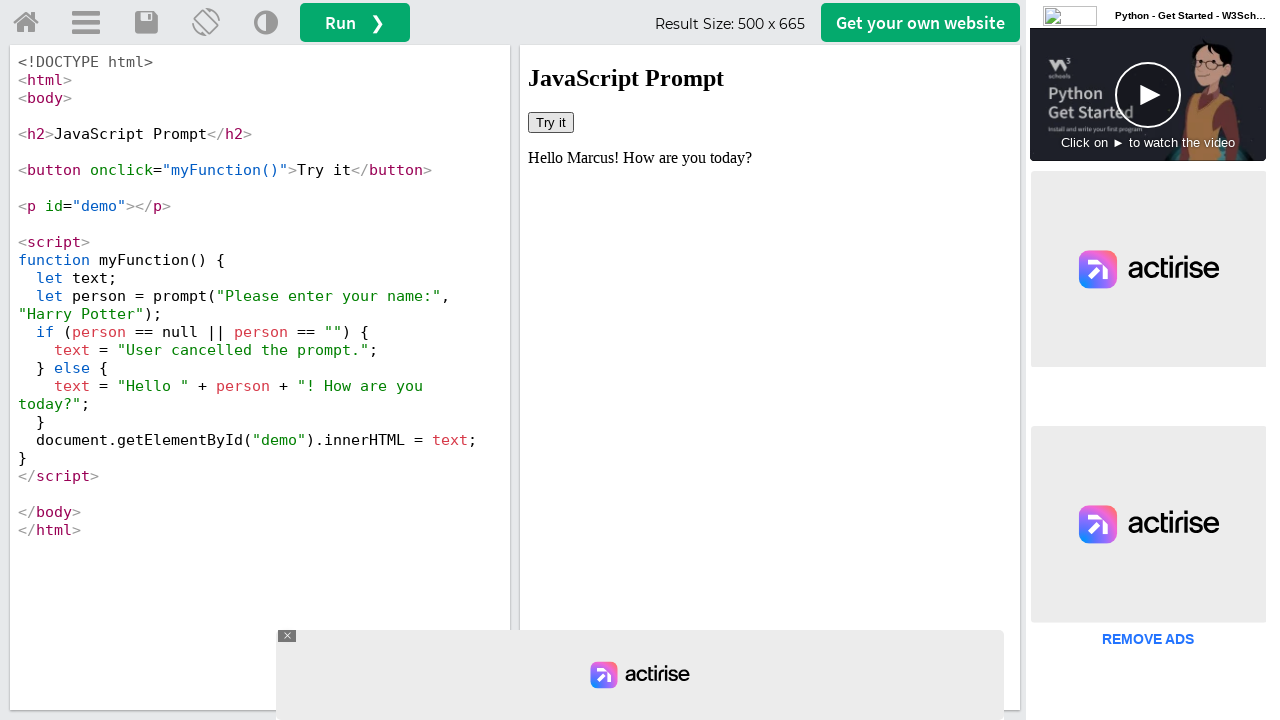

Printed page title to console
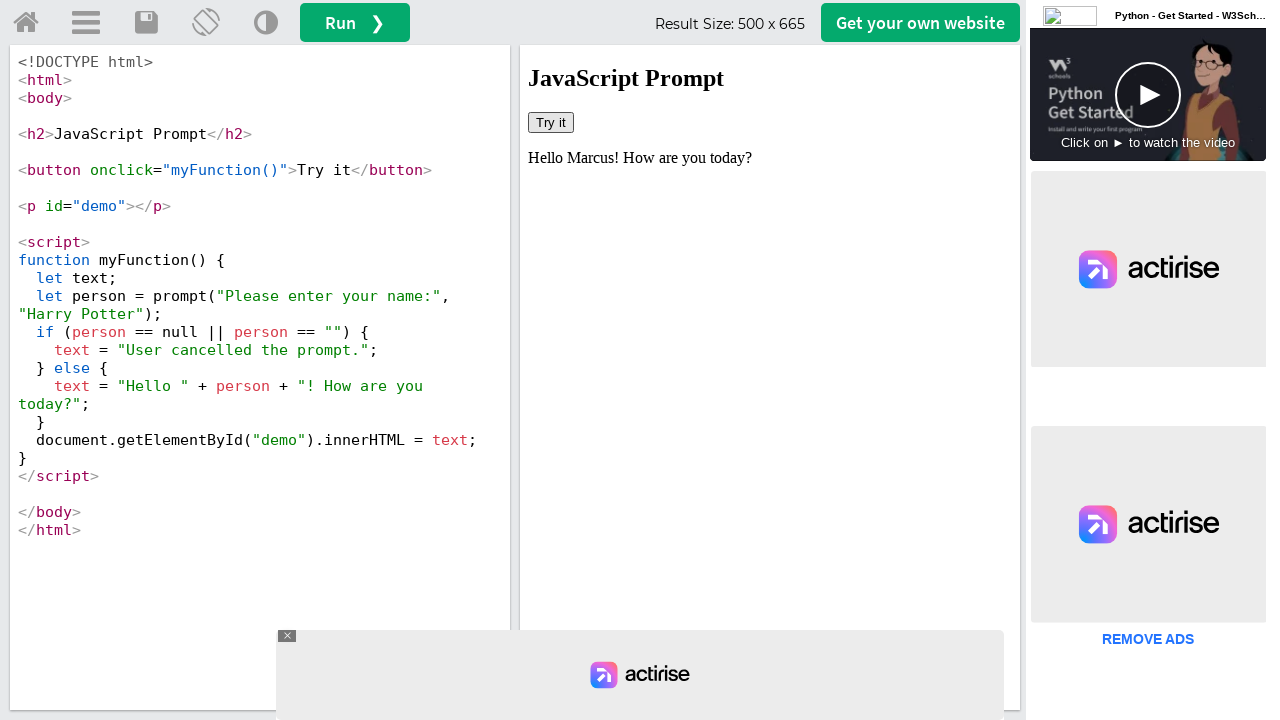

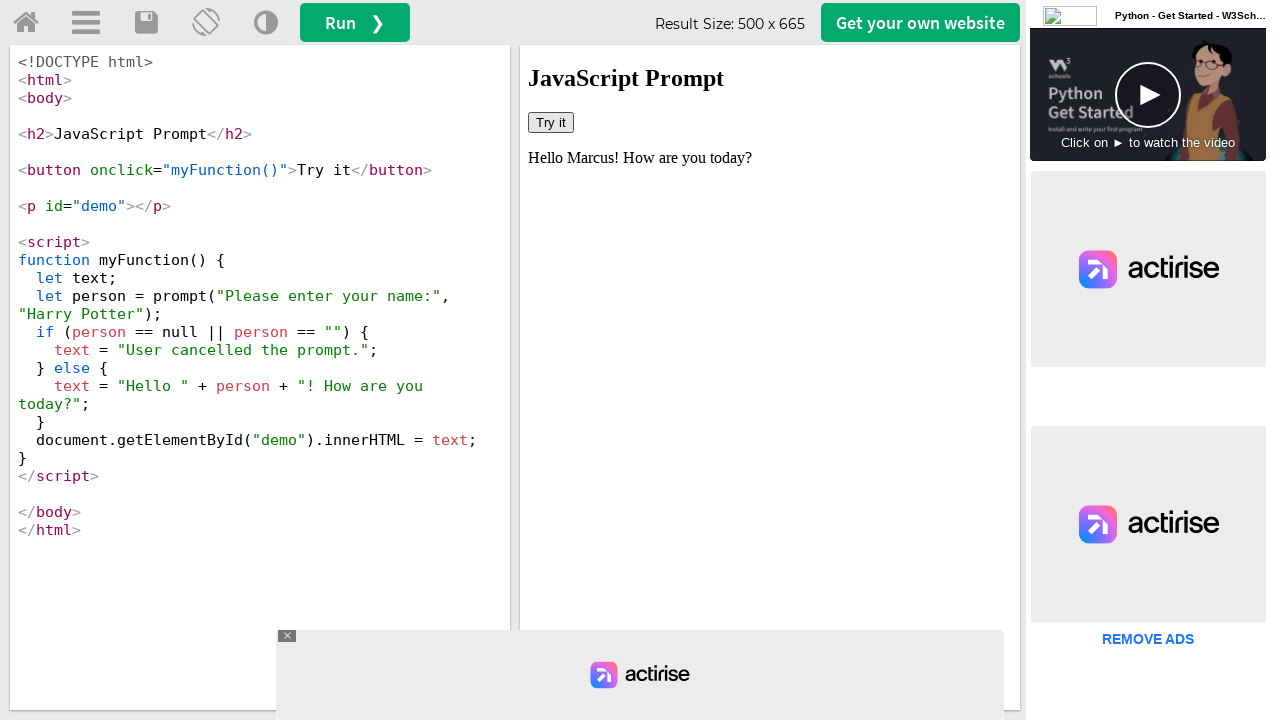